Tests browser tab management by opening multiple tabs, switching between them, and navigating to different URLs

Starting URL: https://www.saucedemo.com/v1/

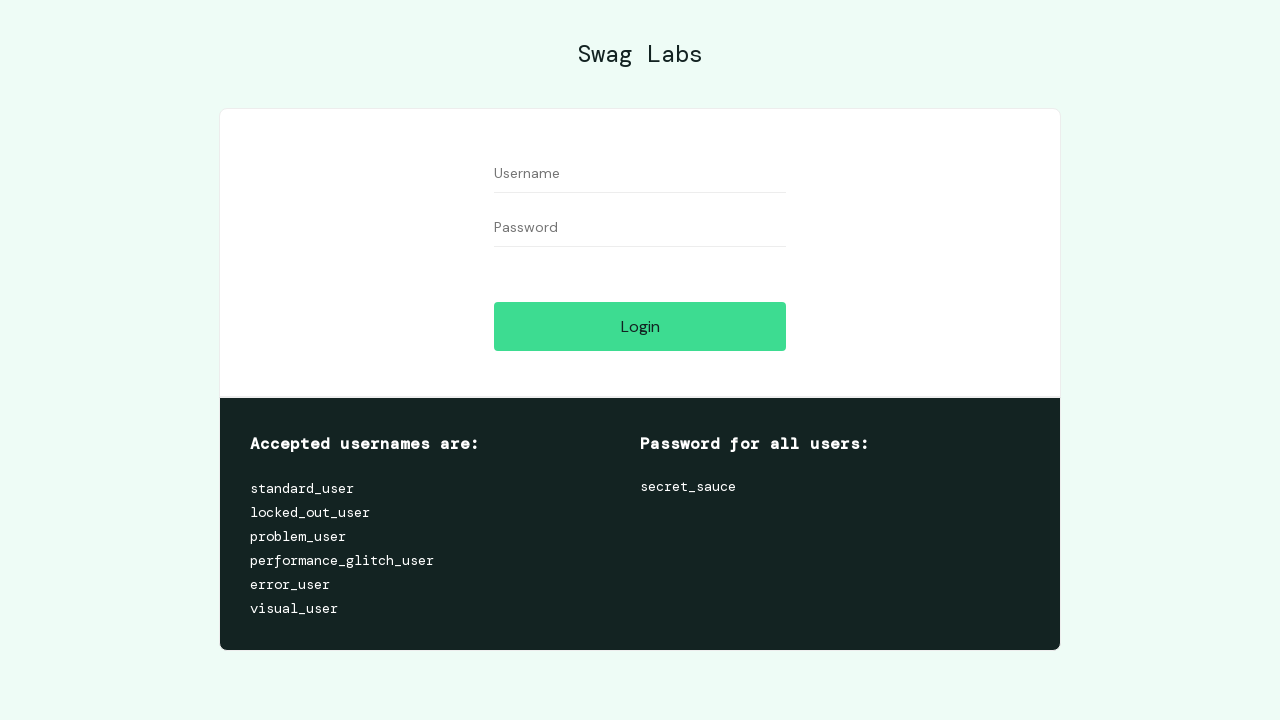

Stored original page context
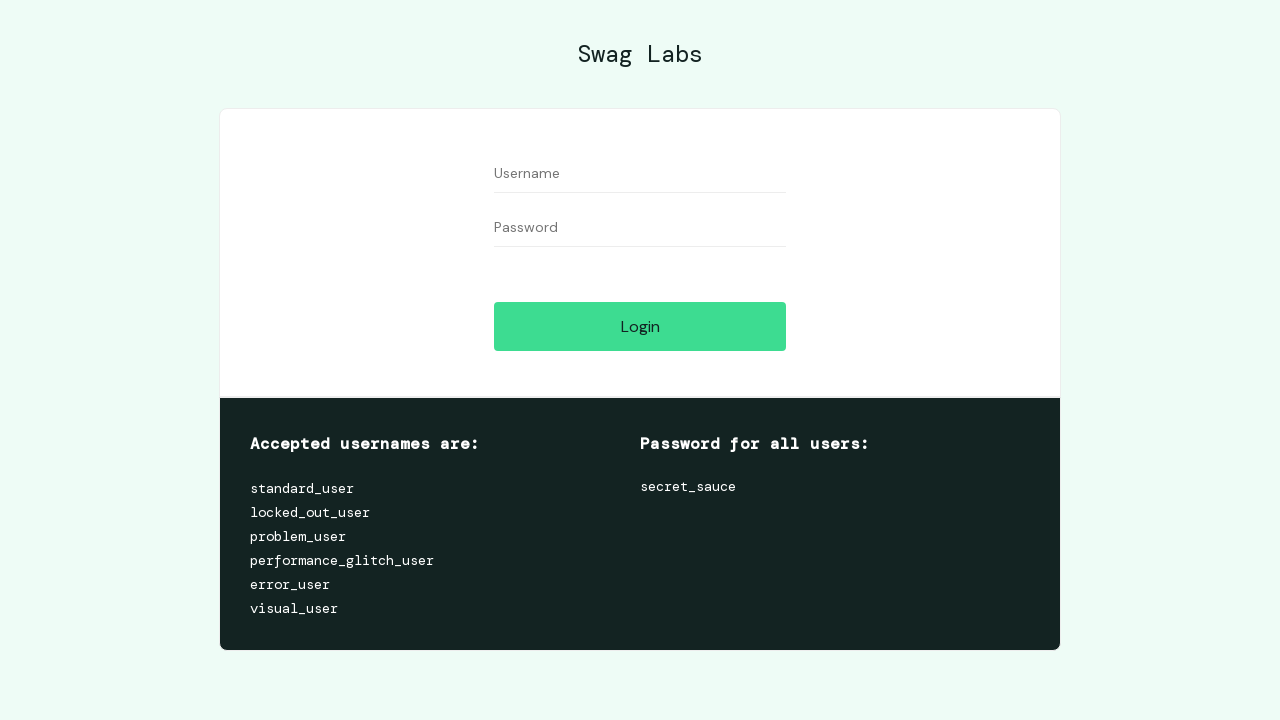

Opened a new tab
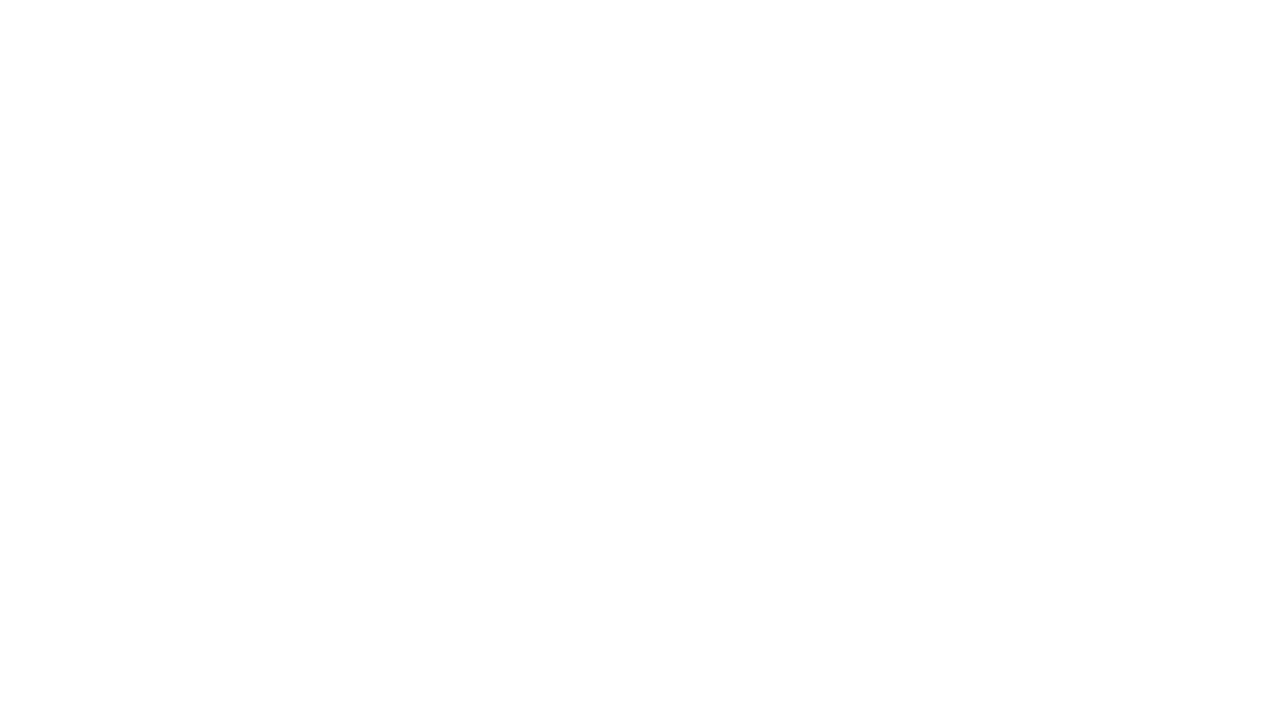

Navigated new tab to Selenium website
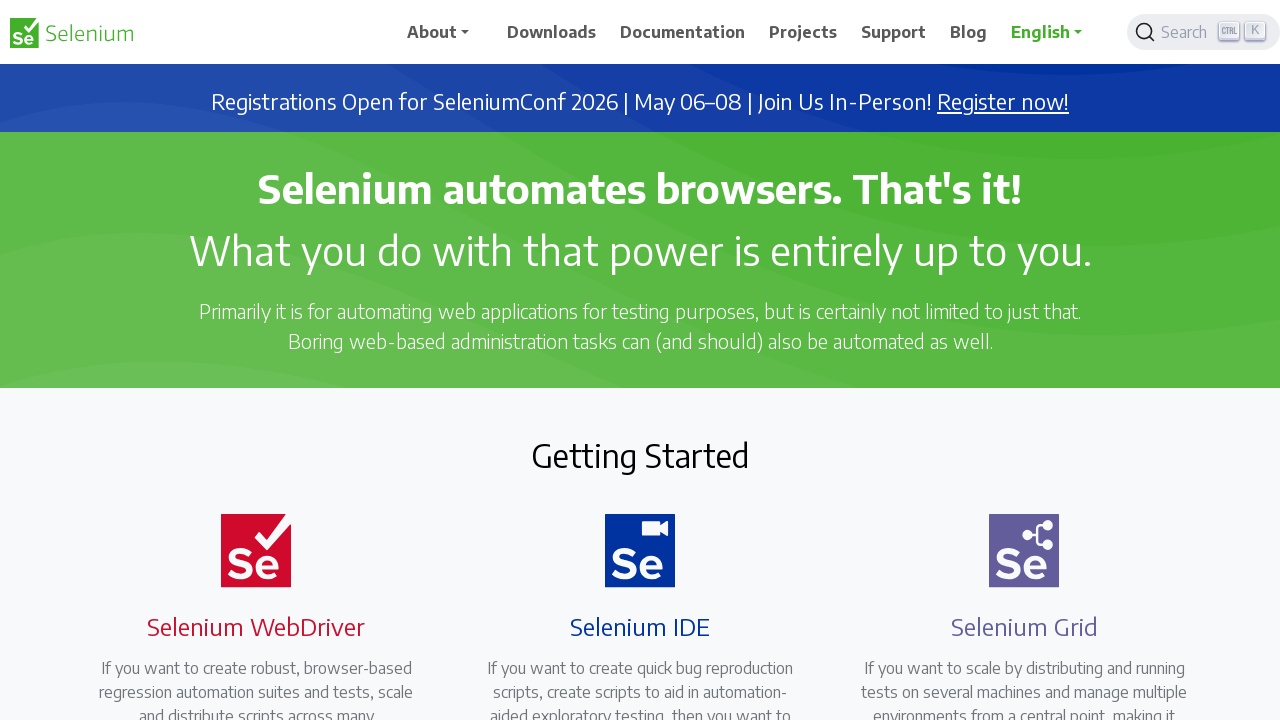

Verified Selenium page title contains 'Selenium'
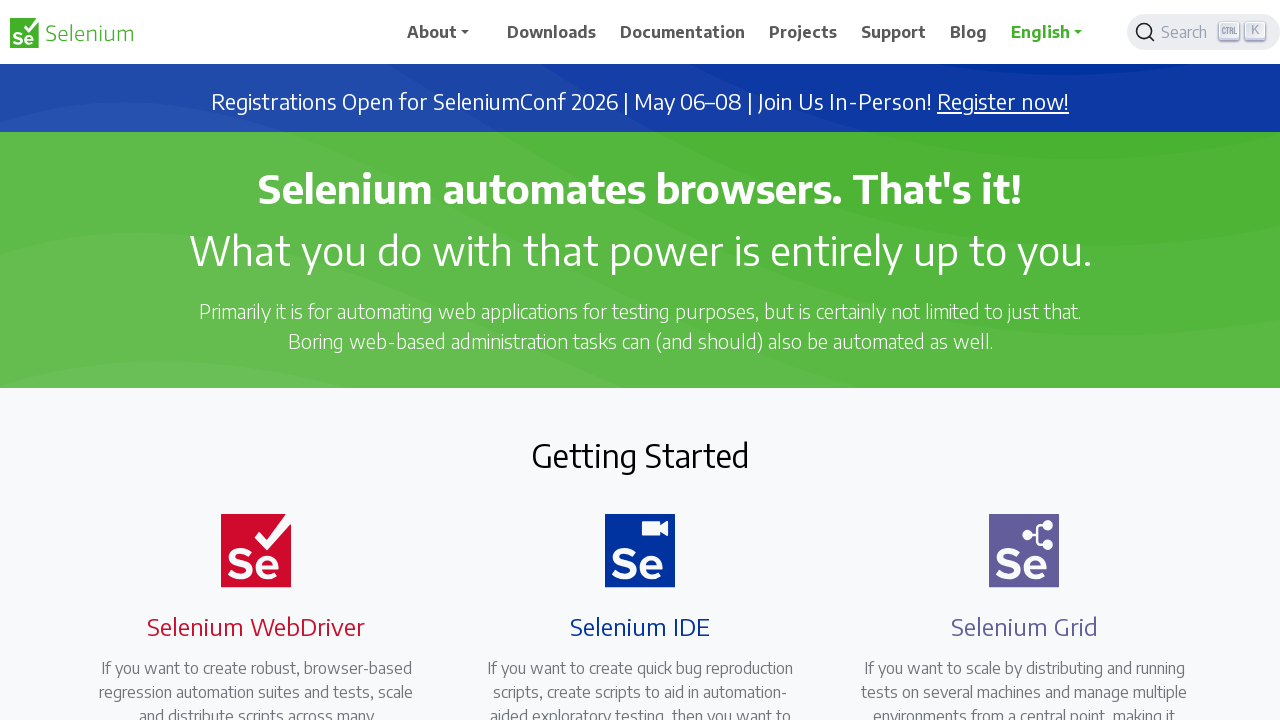

Switched focus back to original tab
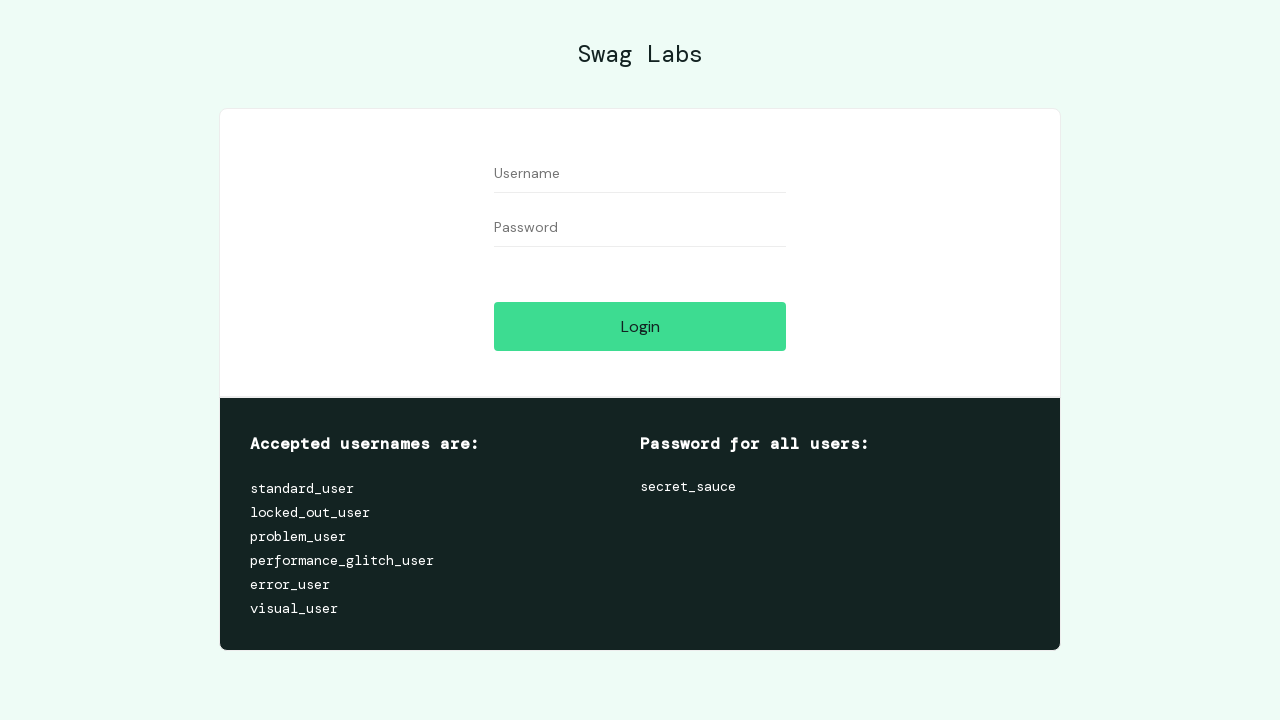

Verified original page title contains 'Swag Labs'
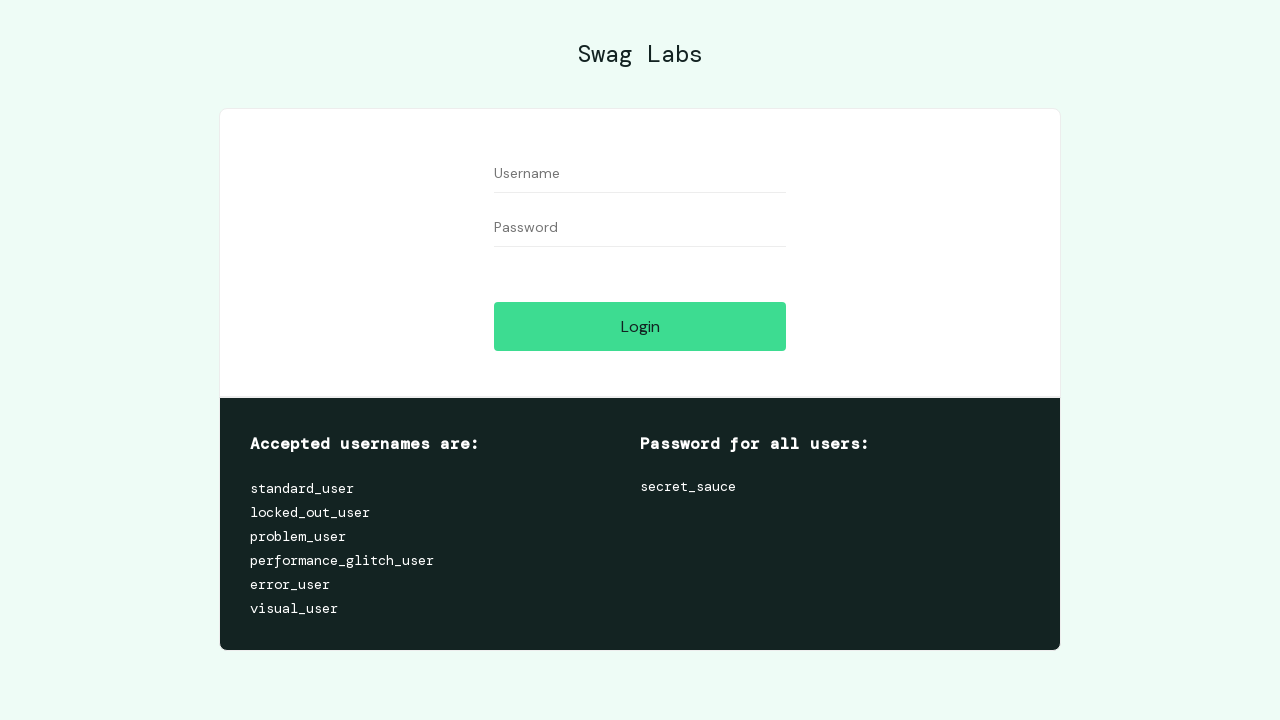

Closed the new tab
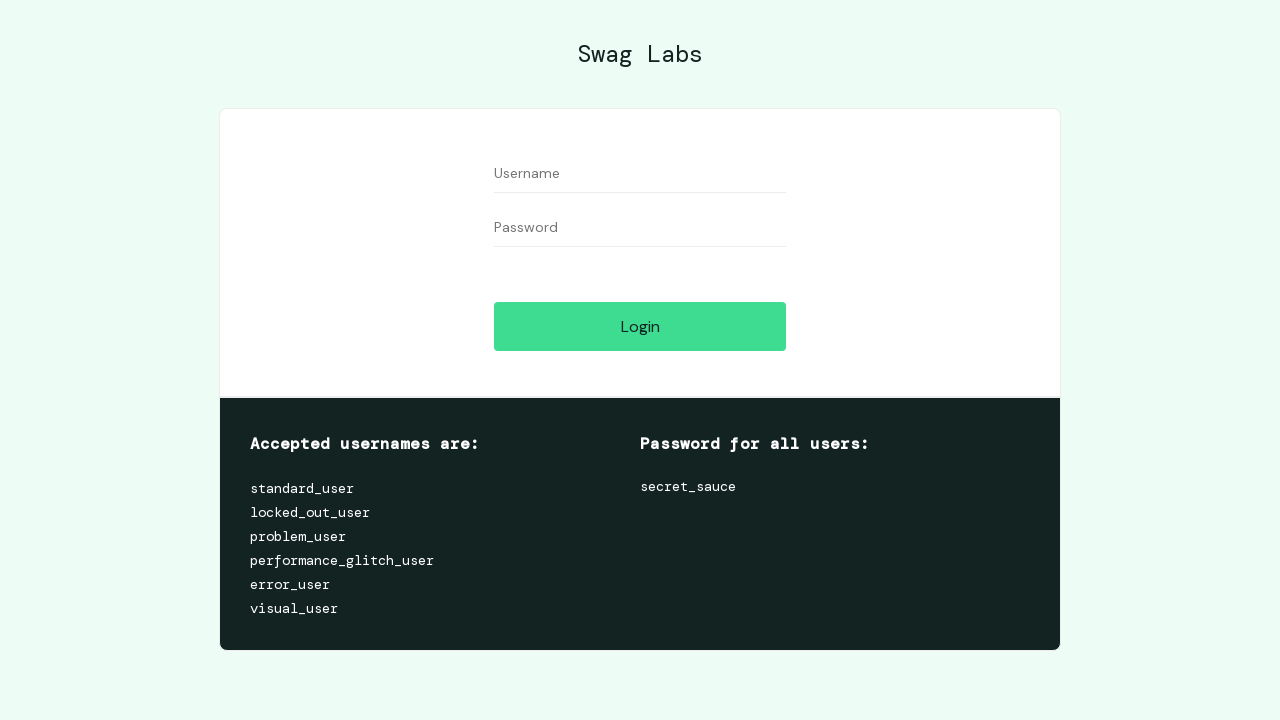

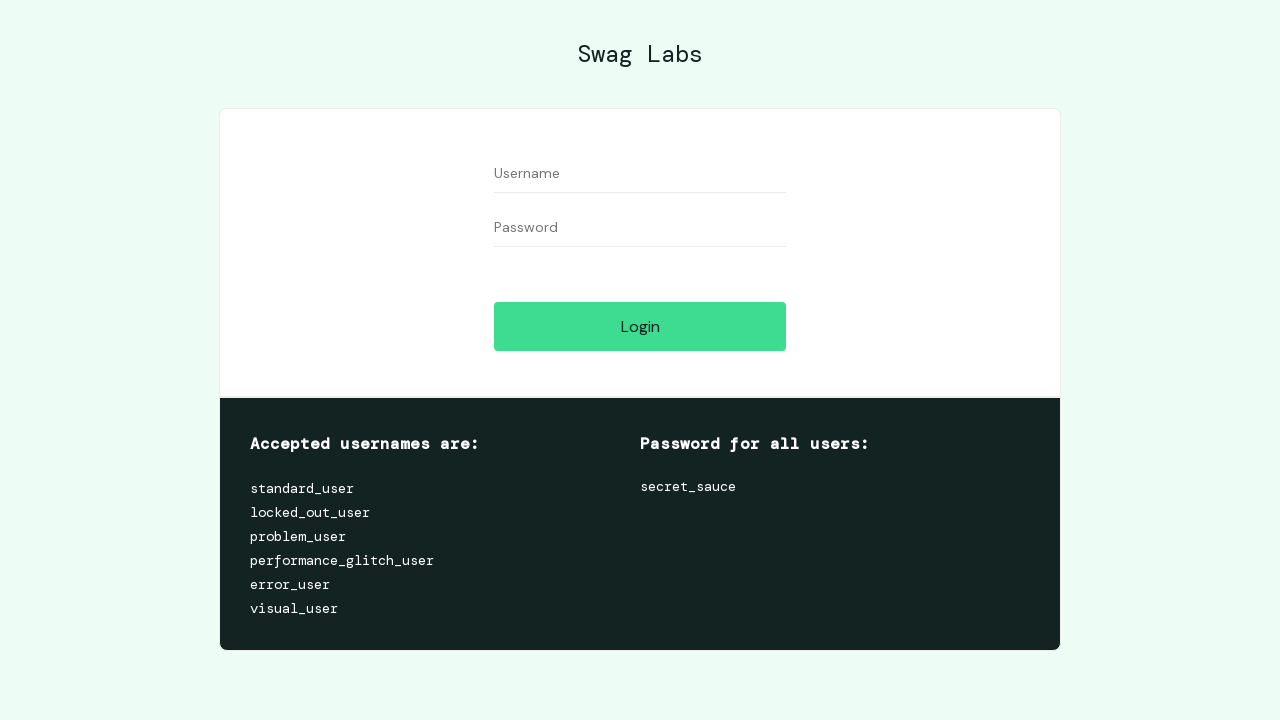